Tests alert dialog interaction by clicking a prompt button, entering text in the alert, and dismissing it

Starting URL: https://www.leafground.com/alert.xhtml

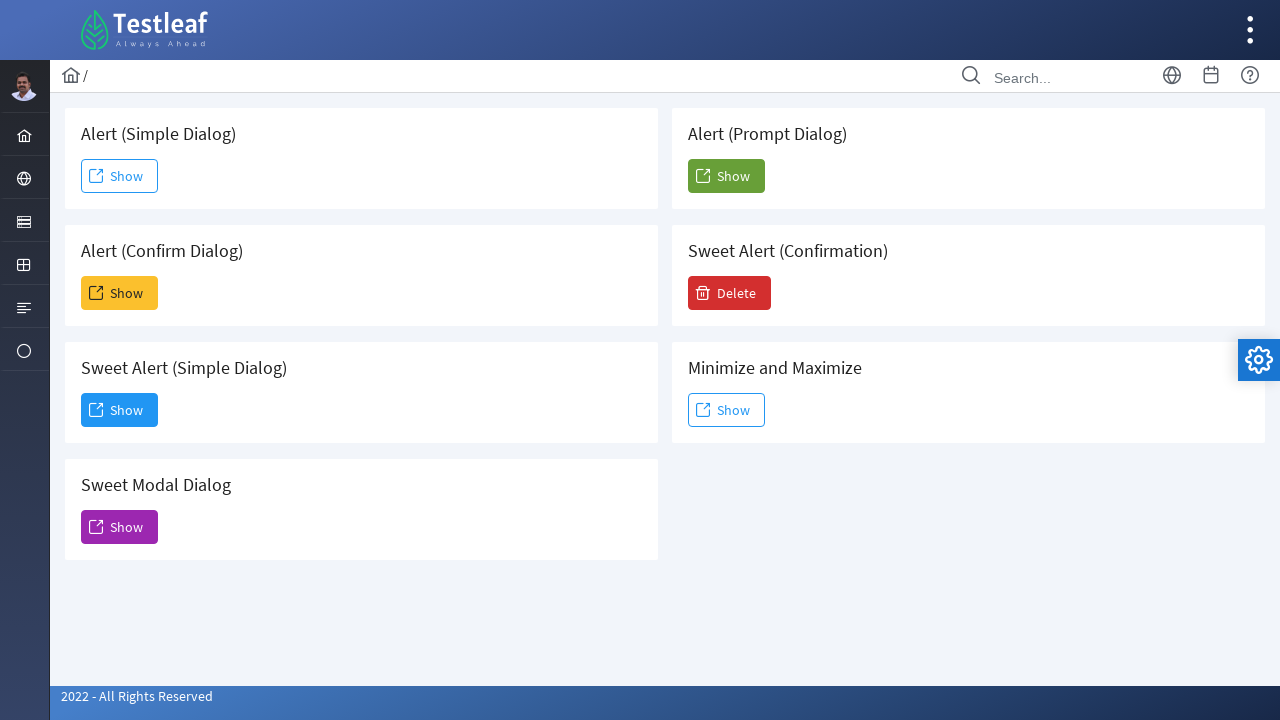

Clicked prompt dialog button at (726, 176) on xpath=//h5[text()=' Alert (Prompt Dialog)']/following-sibling::button
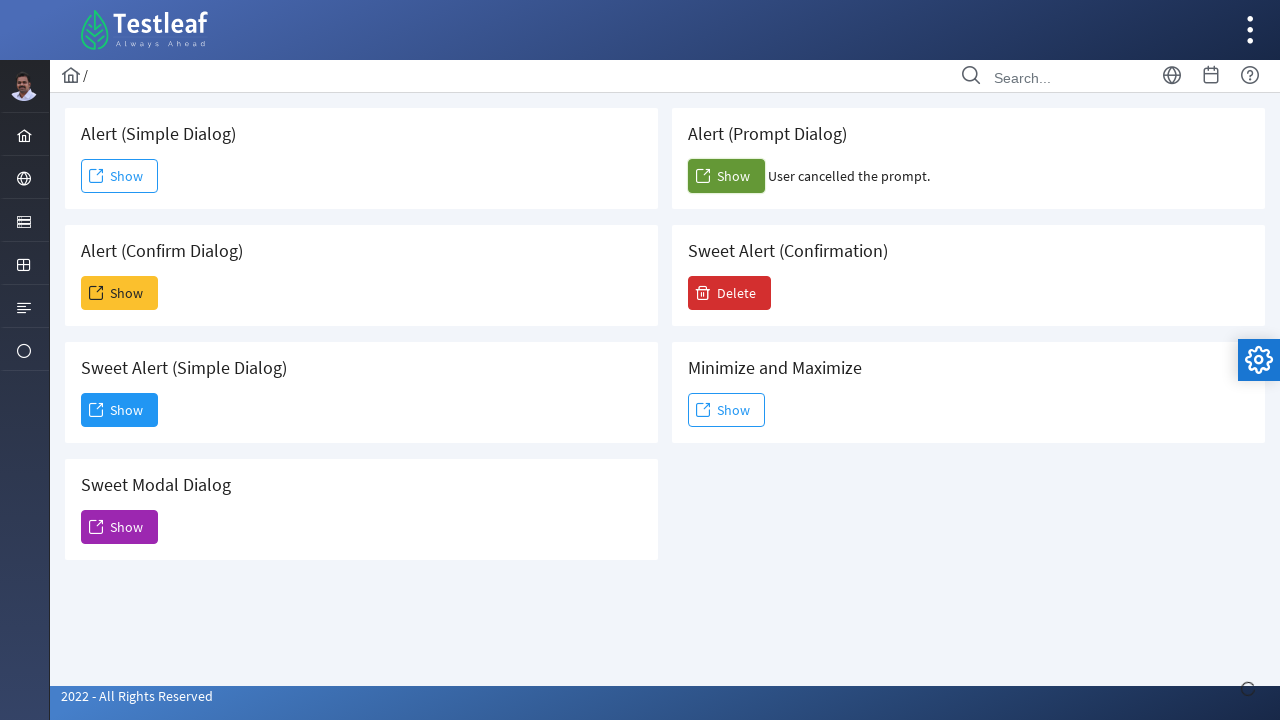

Set up dialog handler to accept prompt with 'Testleaf'
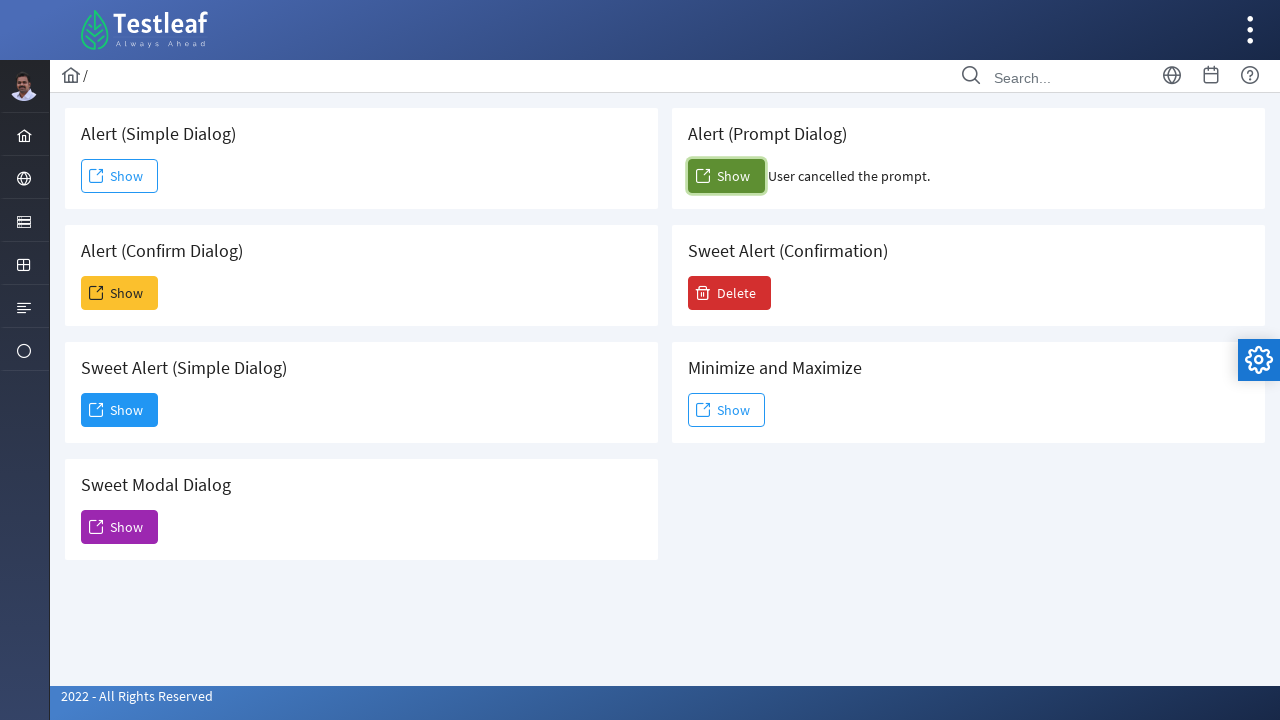

Forced event processing
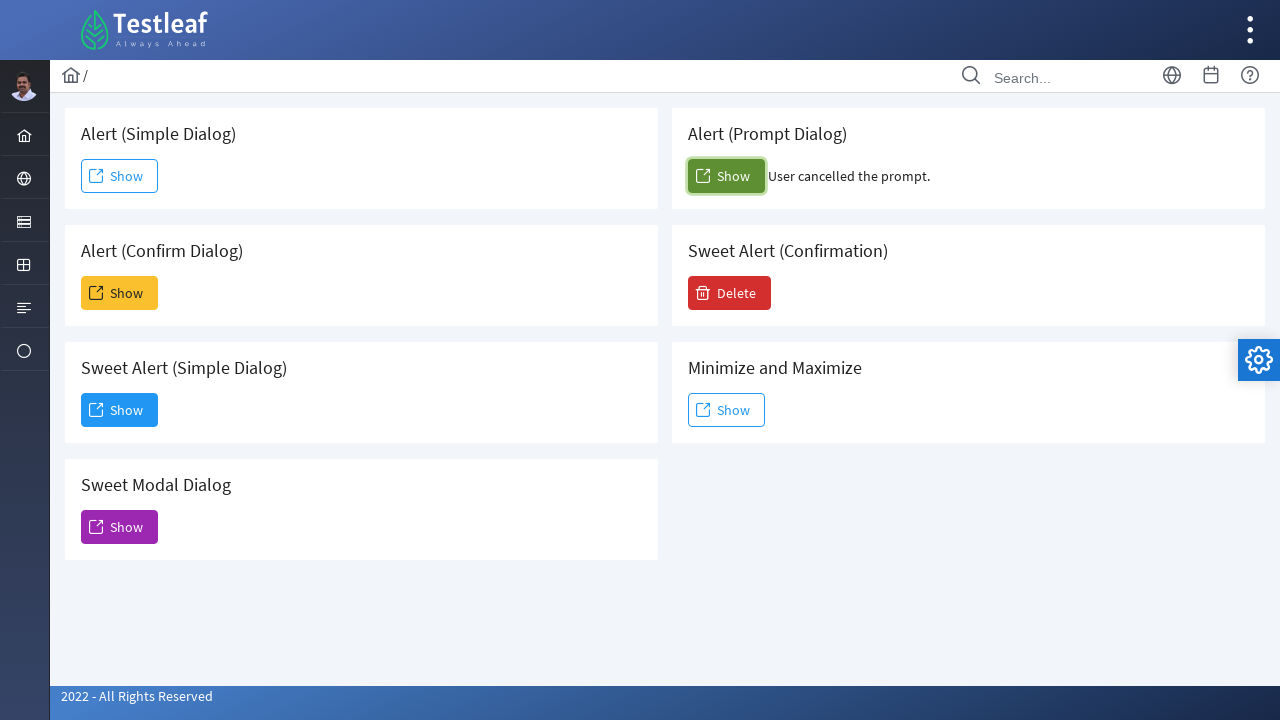

Located result element
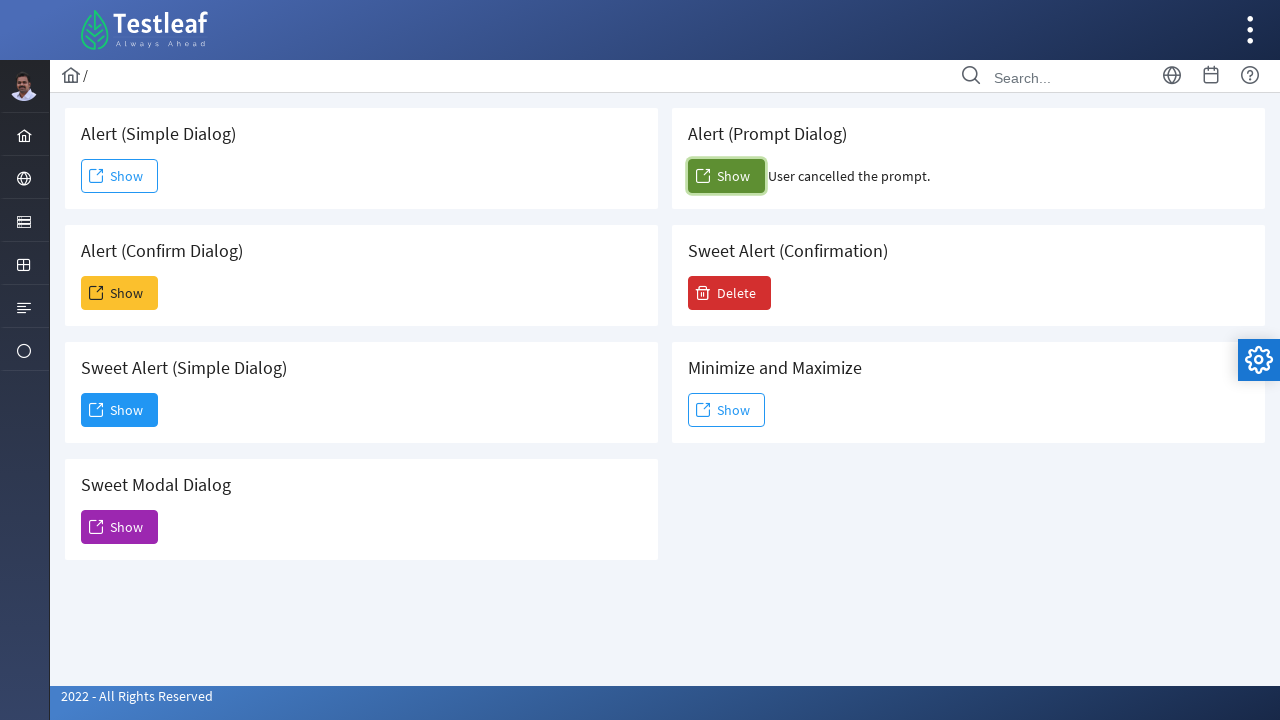

Retrieved result text: User cancelled the prompt.
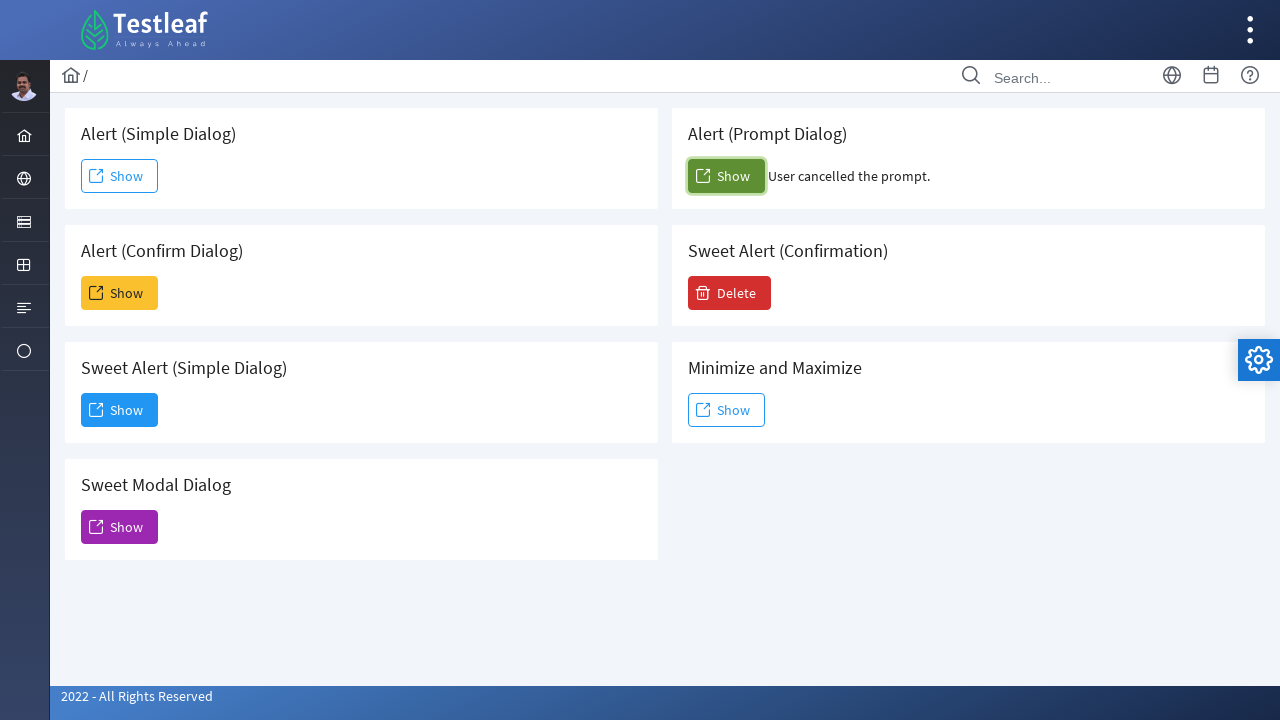

Printed result: User cancelled the prompt.
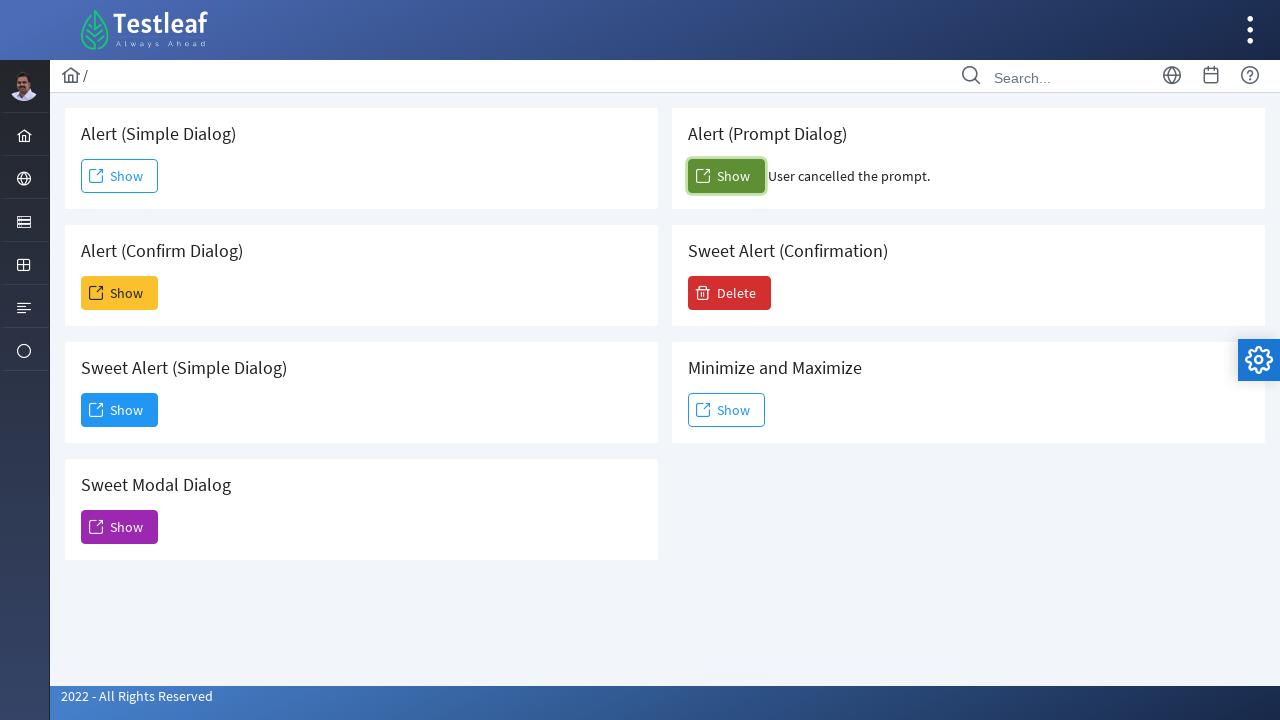

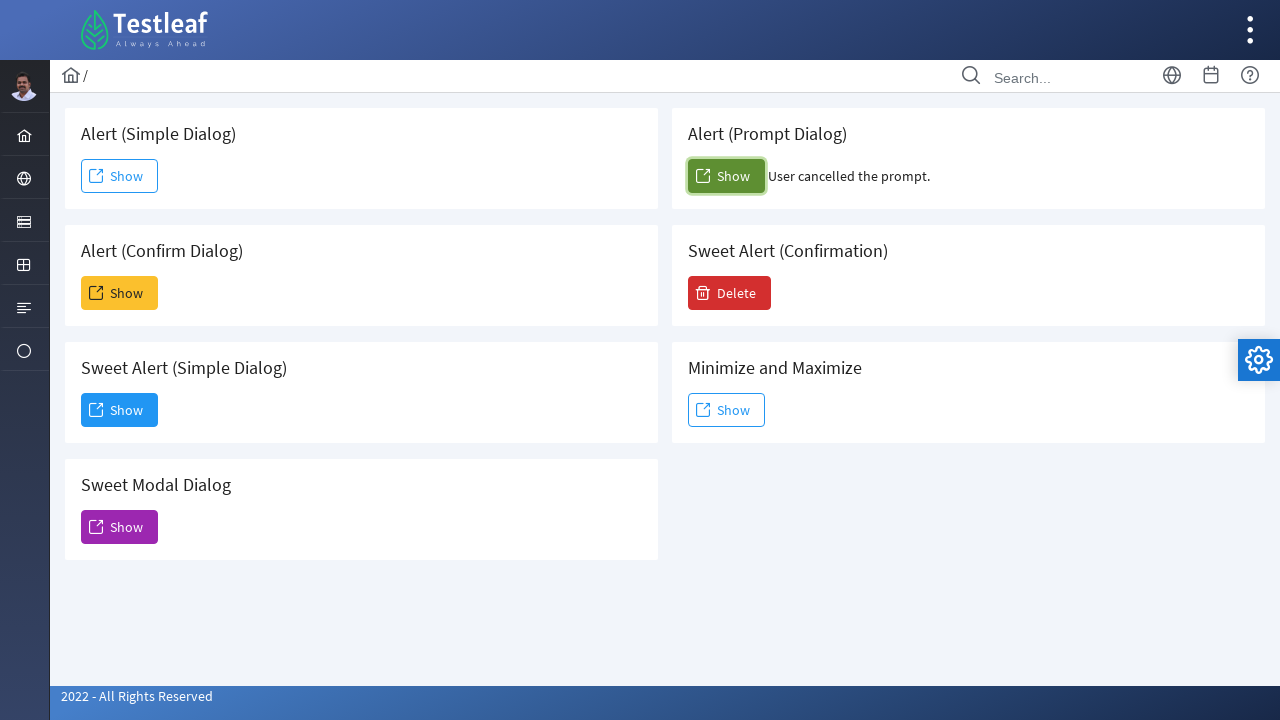